Tests that the Clear completed button displays with correct text

Starting URL: https://demo.playwright.dev/todomvc

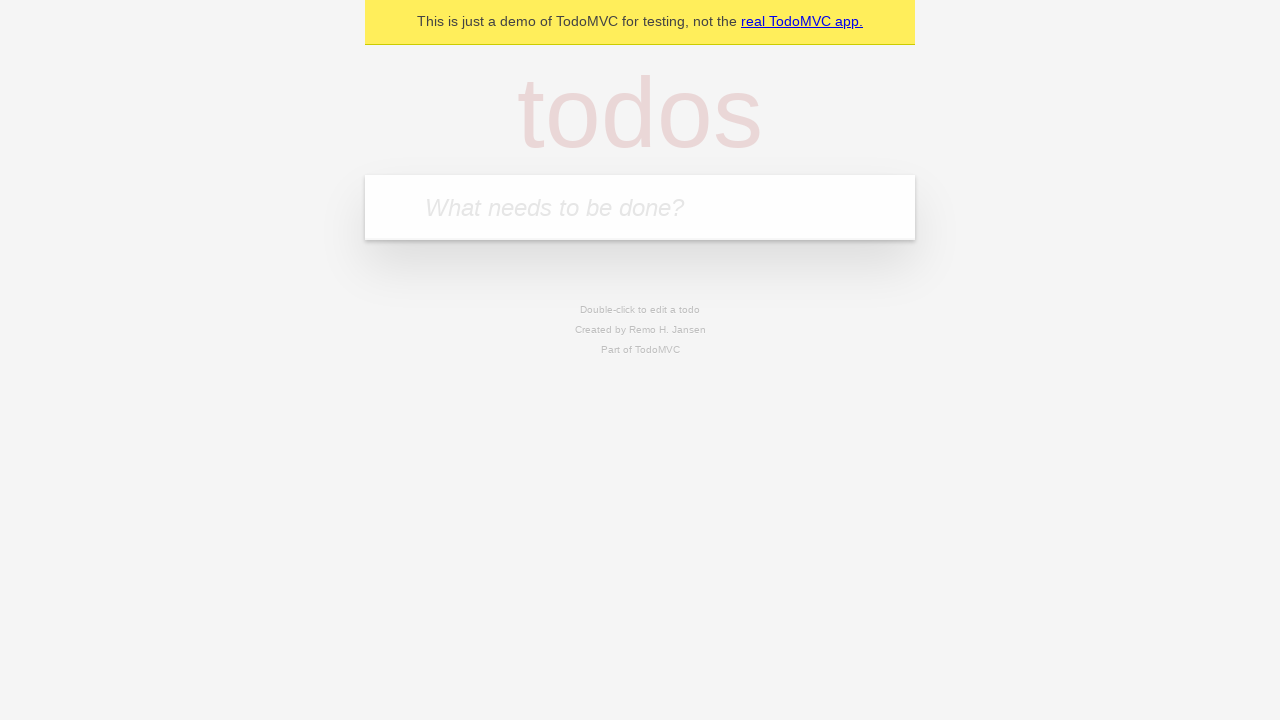

Filled todo input with 'buy some cheese' on internal:attr=[placeholder="What needs to be done?"i]
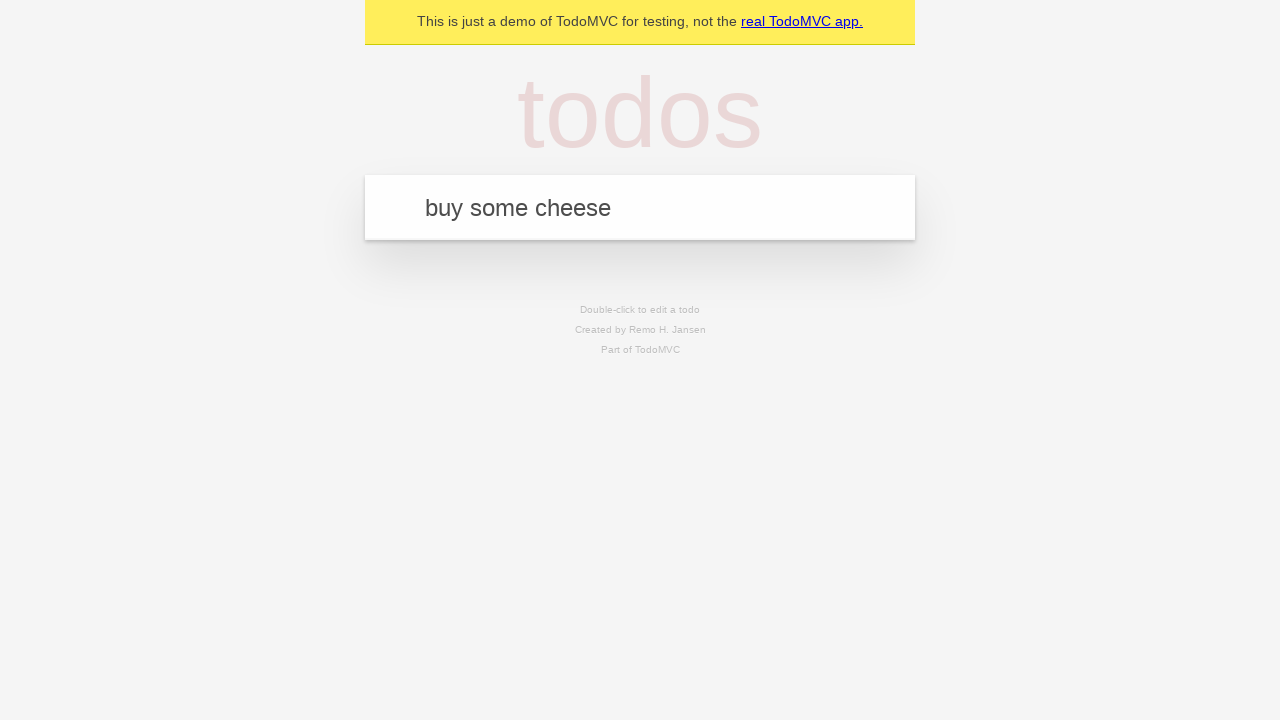

Pressed Enter to add todo 'buy some cheese' on internal:attr=[placeholder="What needs to be done?"i]
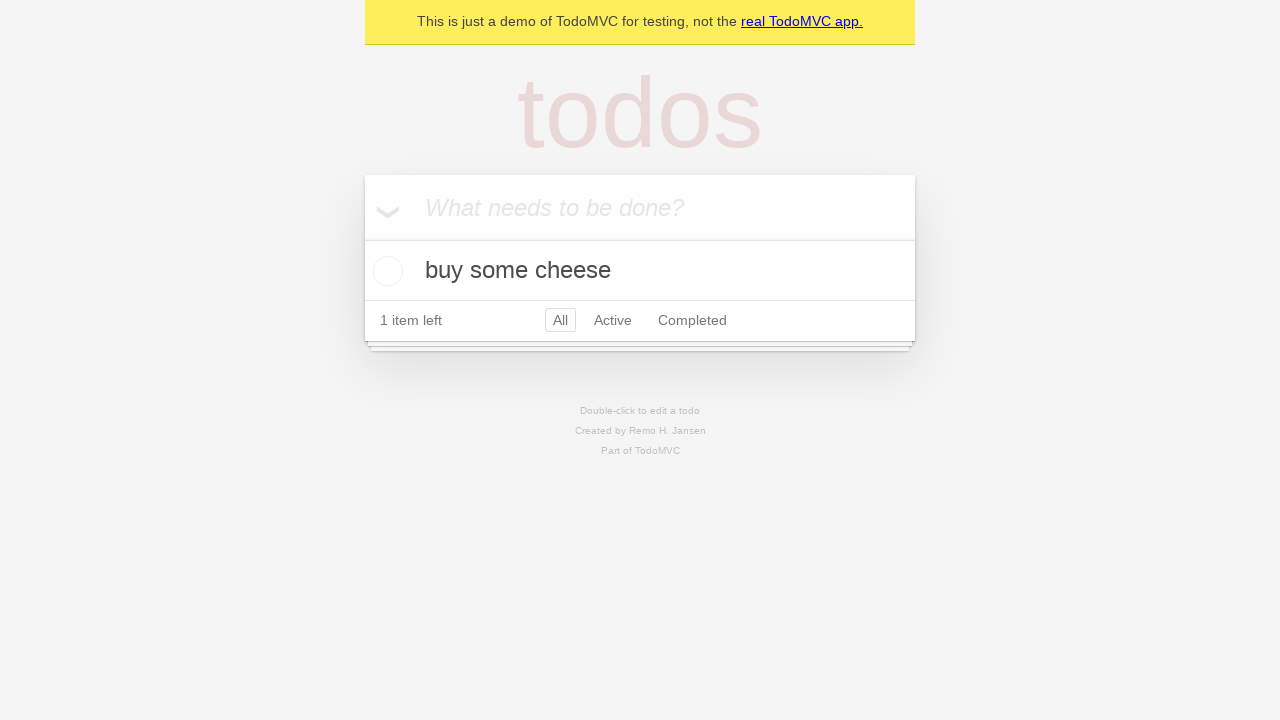

Filled todo input with 'feed the cat' on internal:attr=[placeholder="What needs to be done?"i]
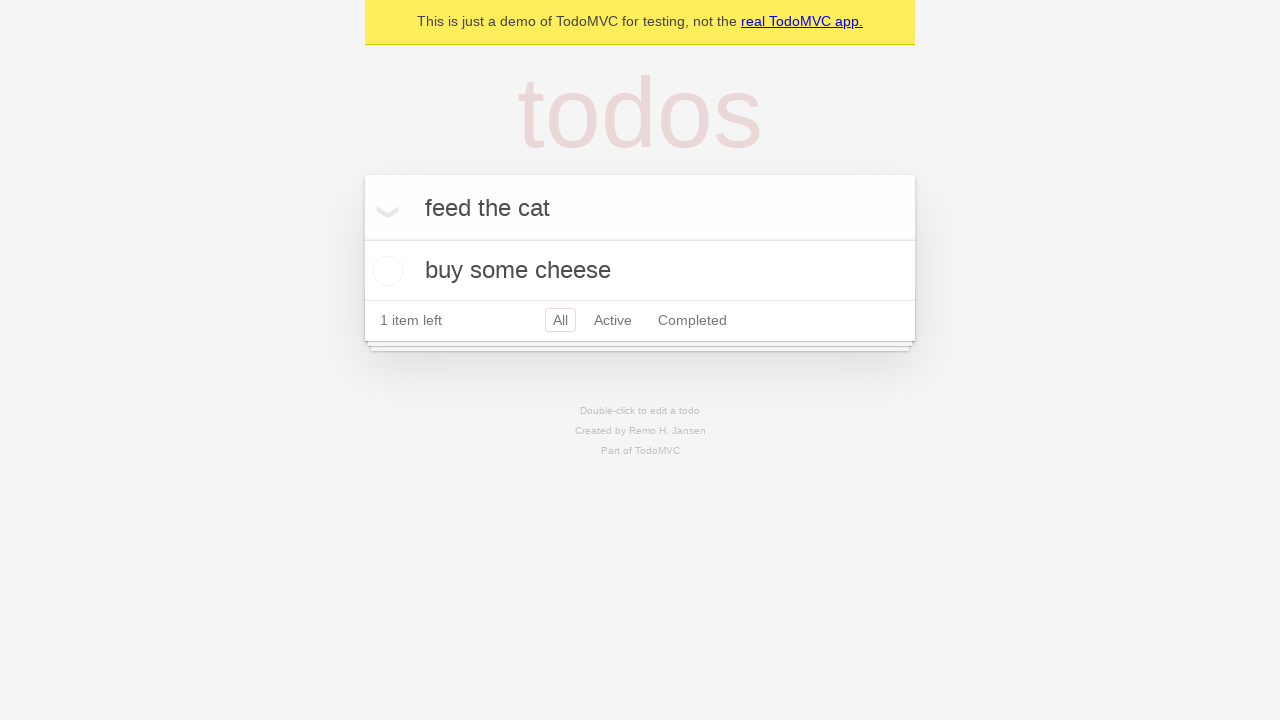

Pressed Enter to add todo 'feed the cat' on internal:attr=[placeholder="What needs to be done?"i]
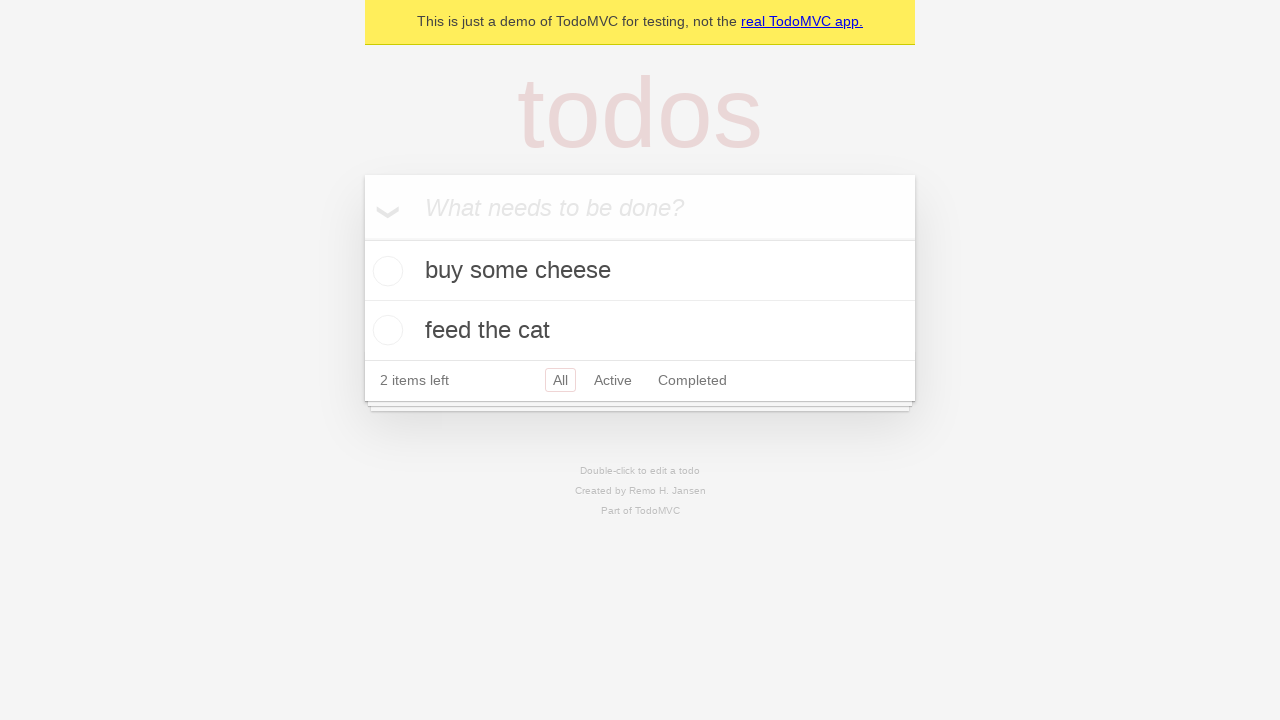

Filled todo input with 'book a doctors appointment' on internal:attr=[placeholder="What needs to be done?"i]
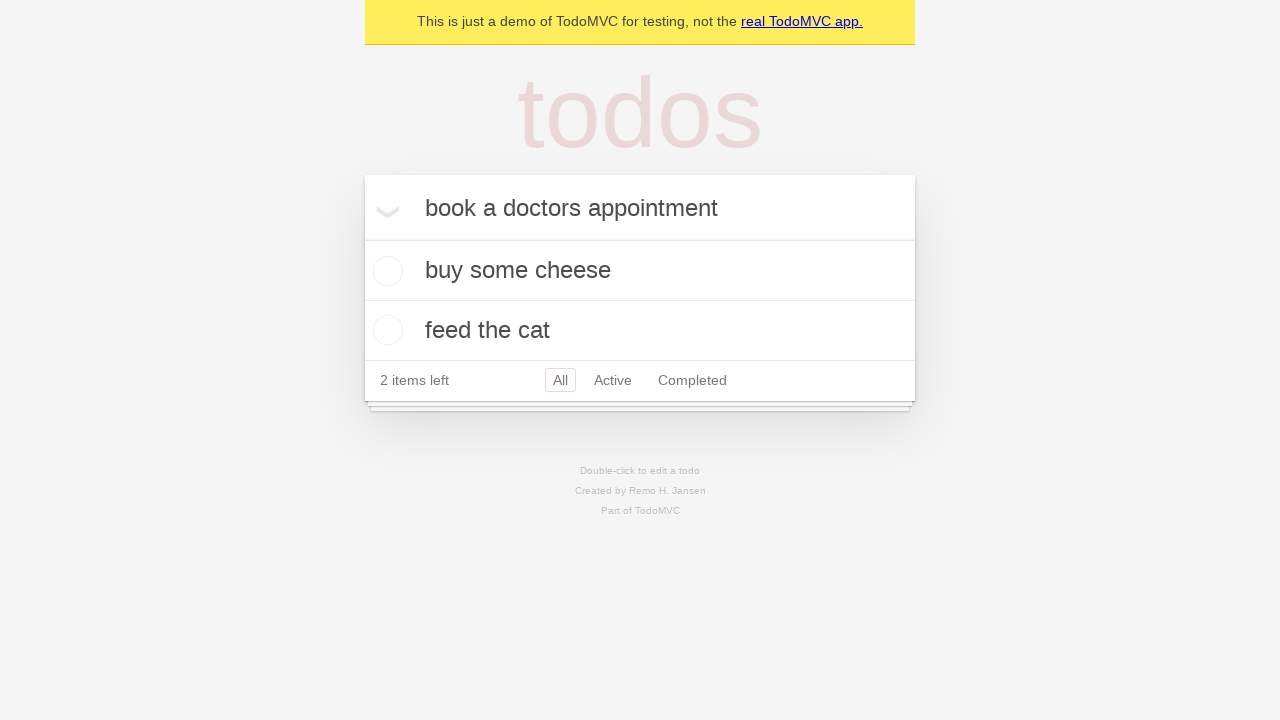

Pressed Enter to add todo 'book a doctors appointment' on internal:attr=[placeholder="What needs to be done?"i]
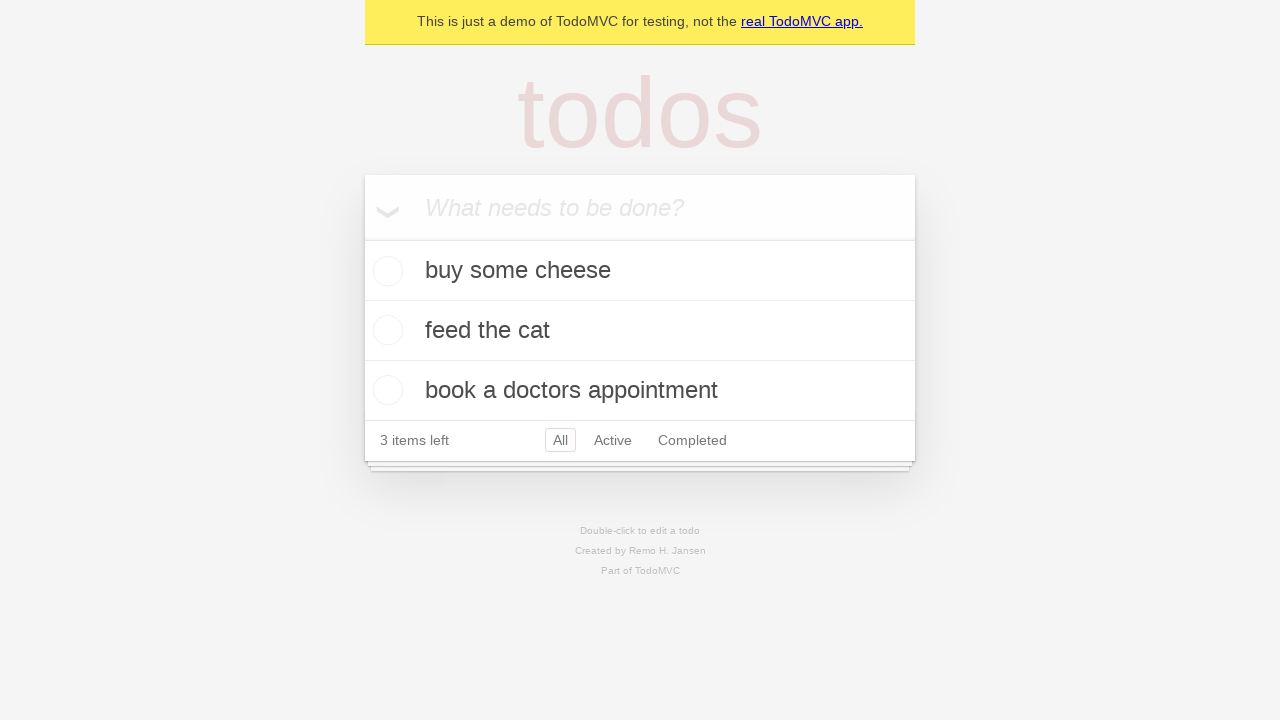

All 3 todo items loaded
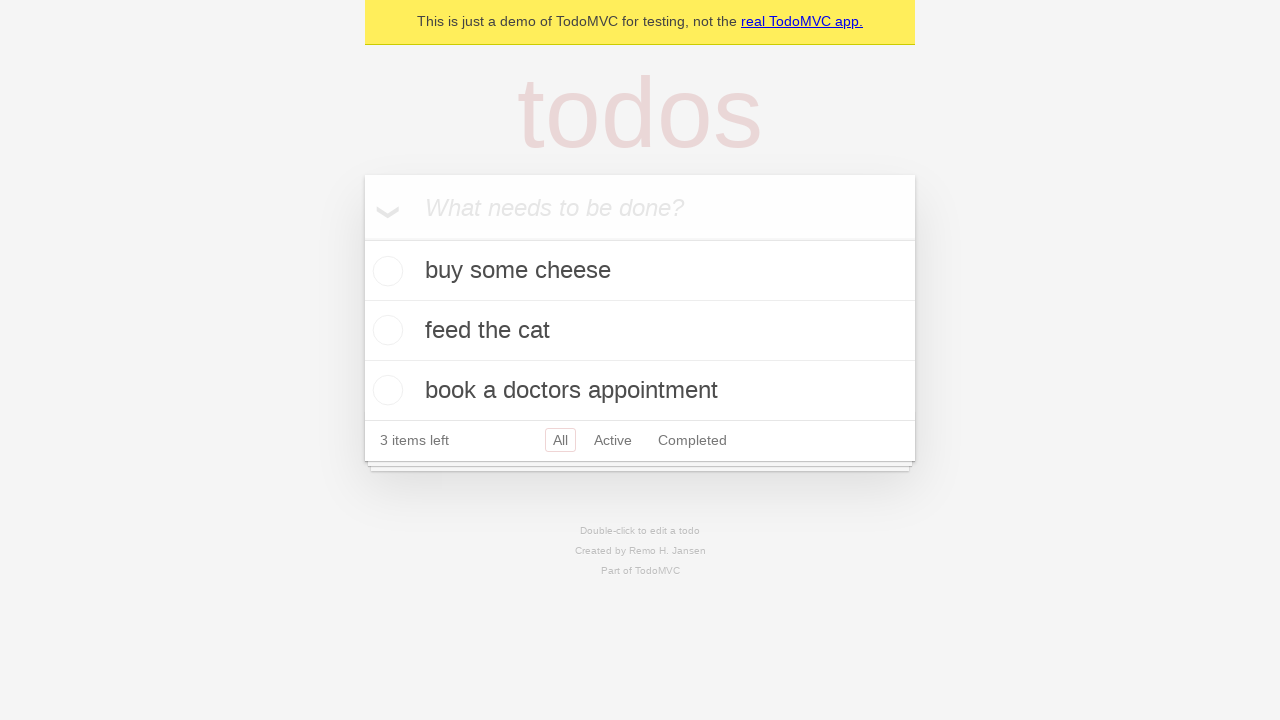

Checked the first todo item at (385, 271) on .todo-list li .toggle >> nth=0
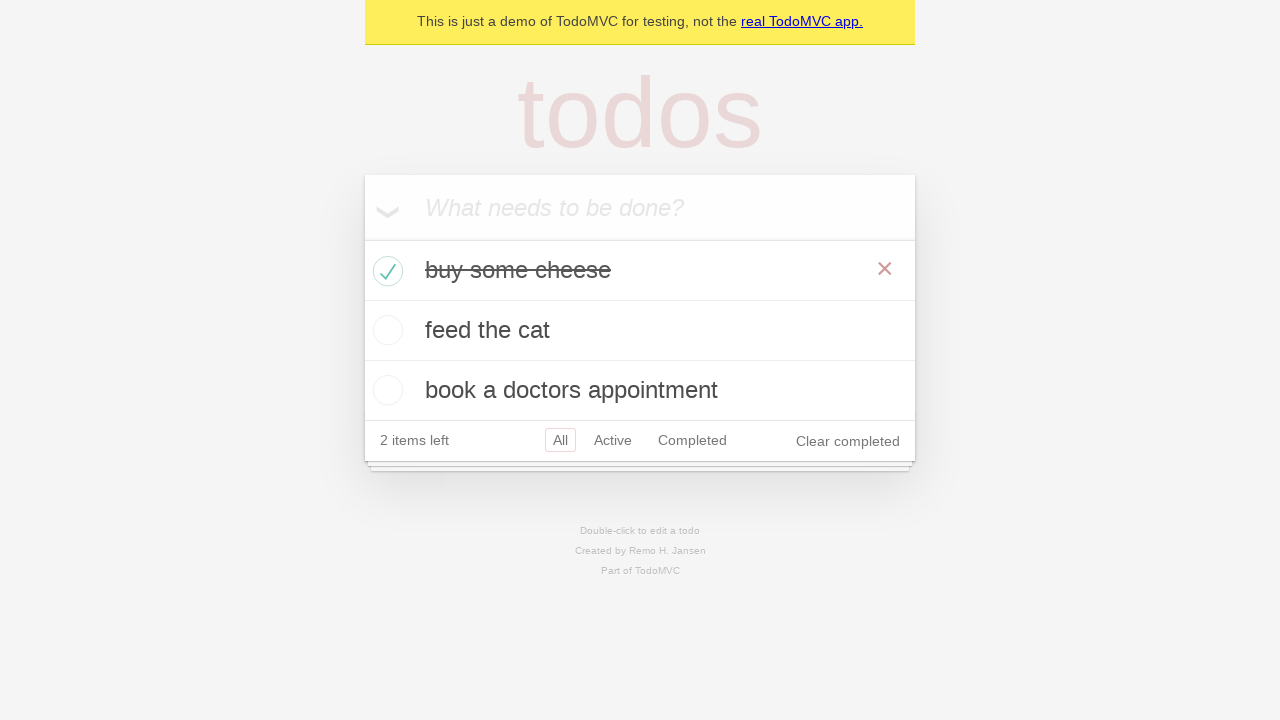

Clear completed button is now visible with correct text
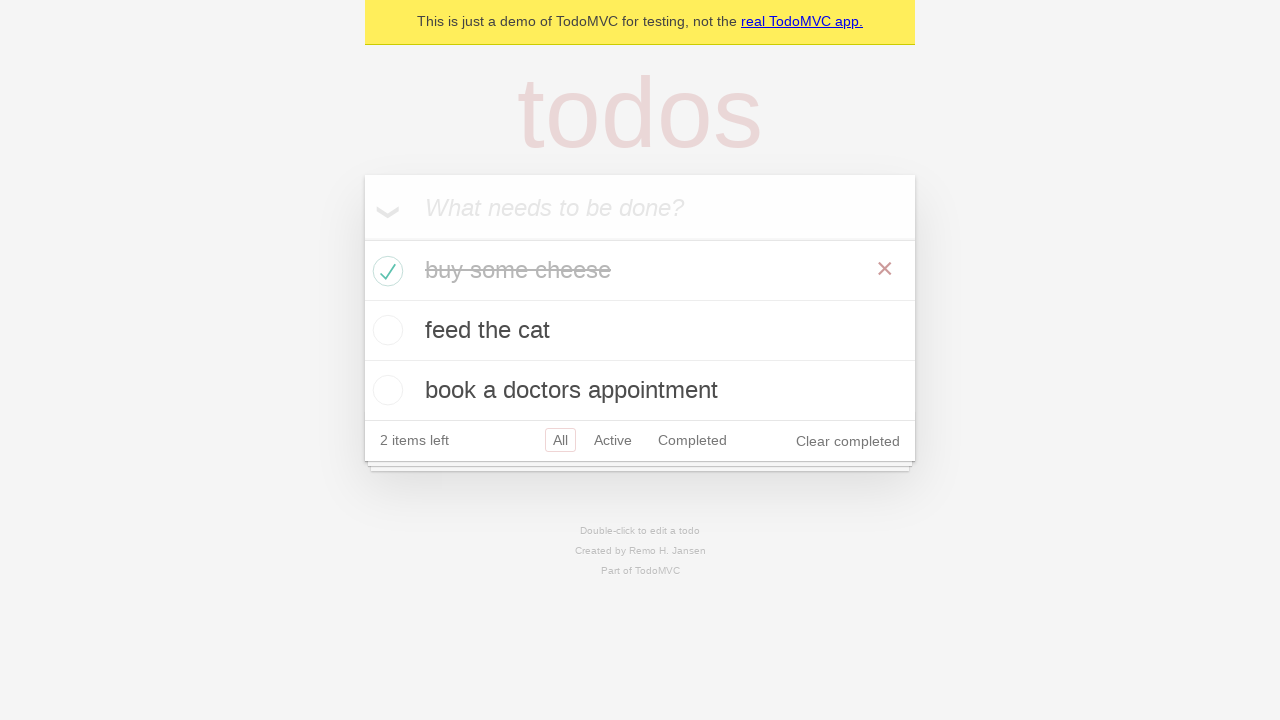

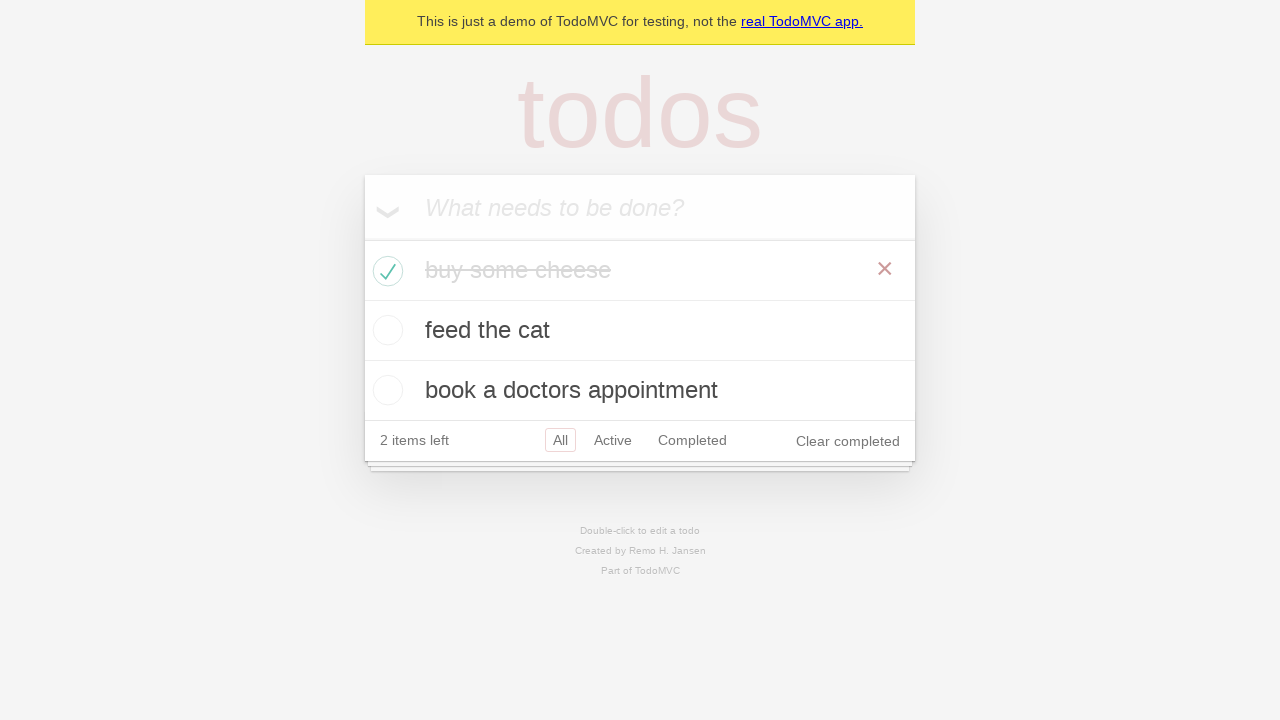